Simple browser test that navigates to Qatar Airways homepage and maximizes the browser window to verify the page loads correctly.

Starting URL: https://www.qatarairways.com/en-us/homepage.html

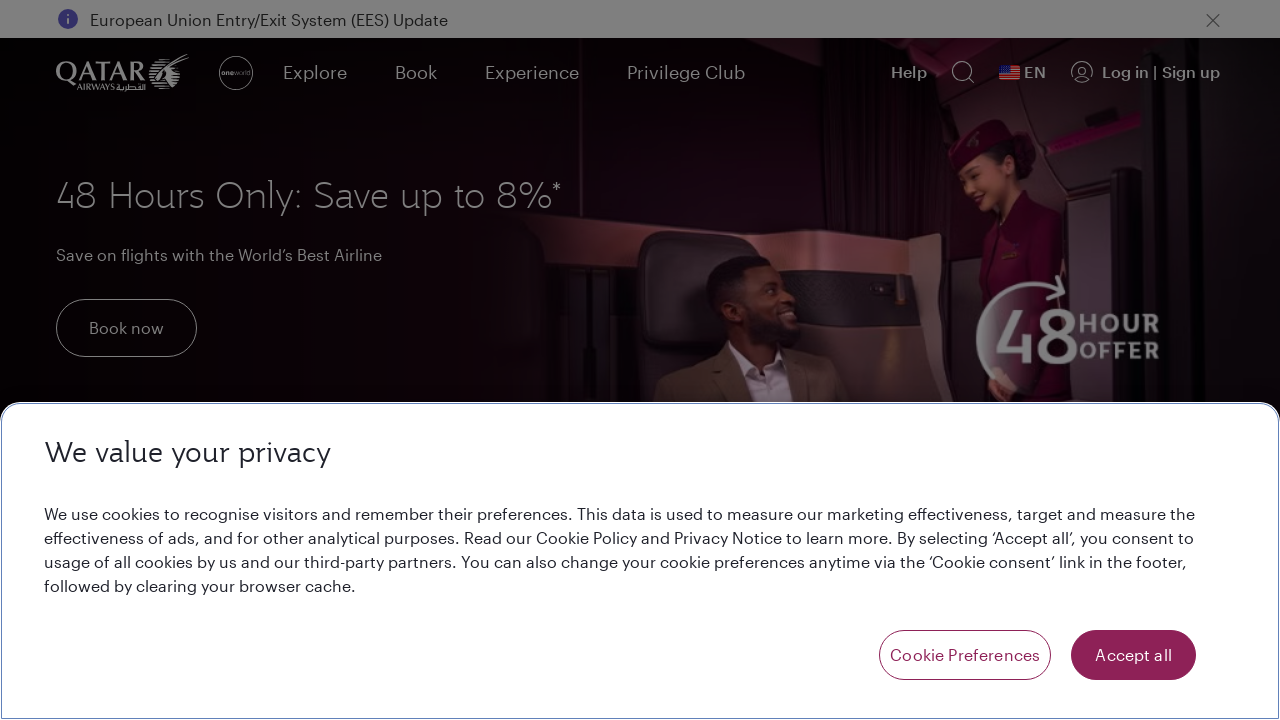

Navigated to Qatar Airways homepage
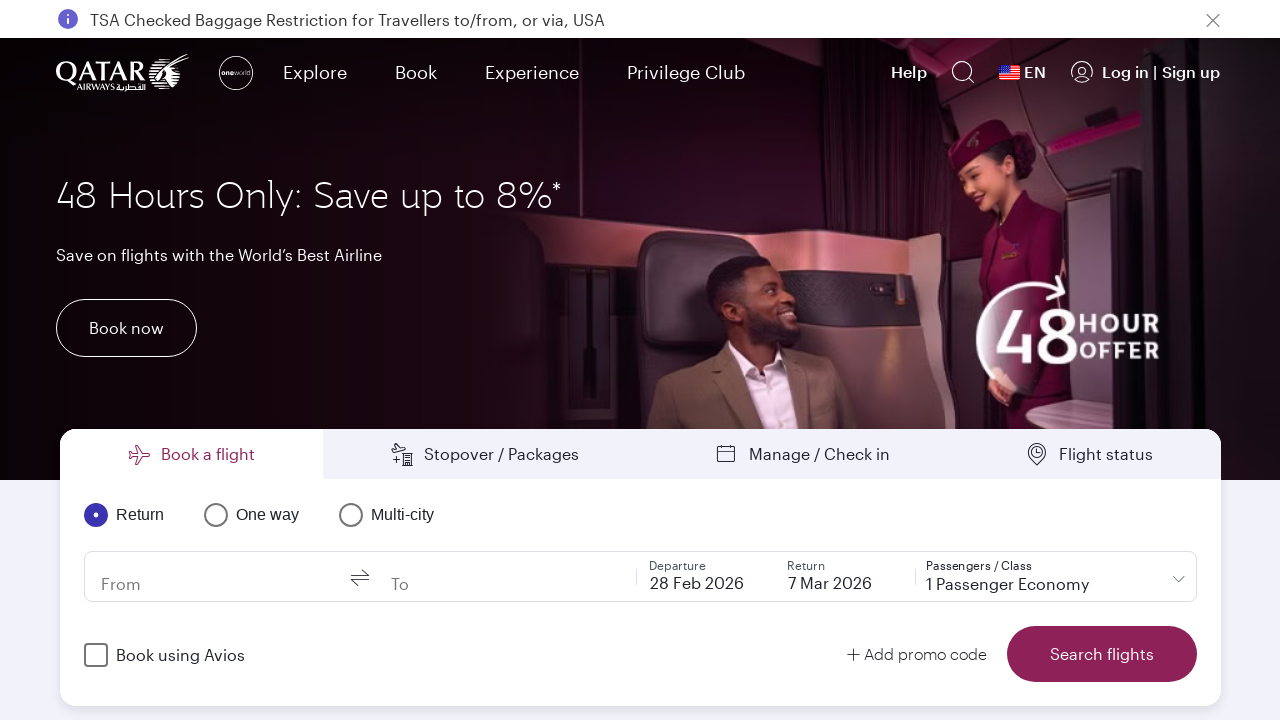

Set viewport size to 1920x1080 to maximize browser window
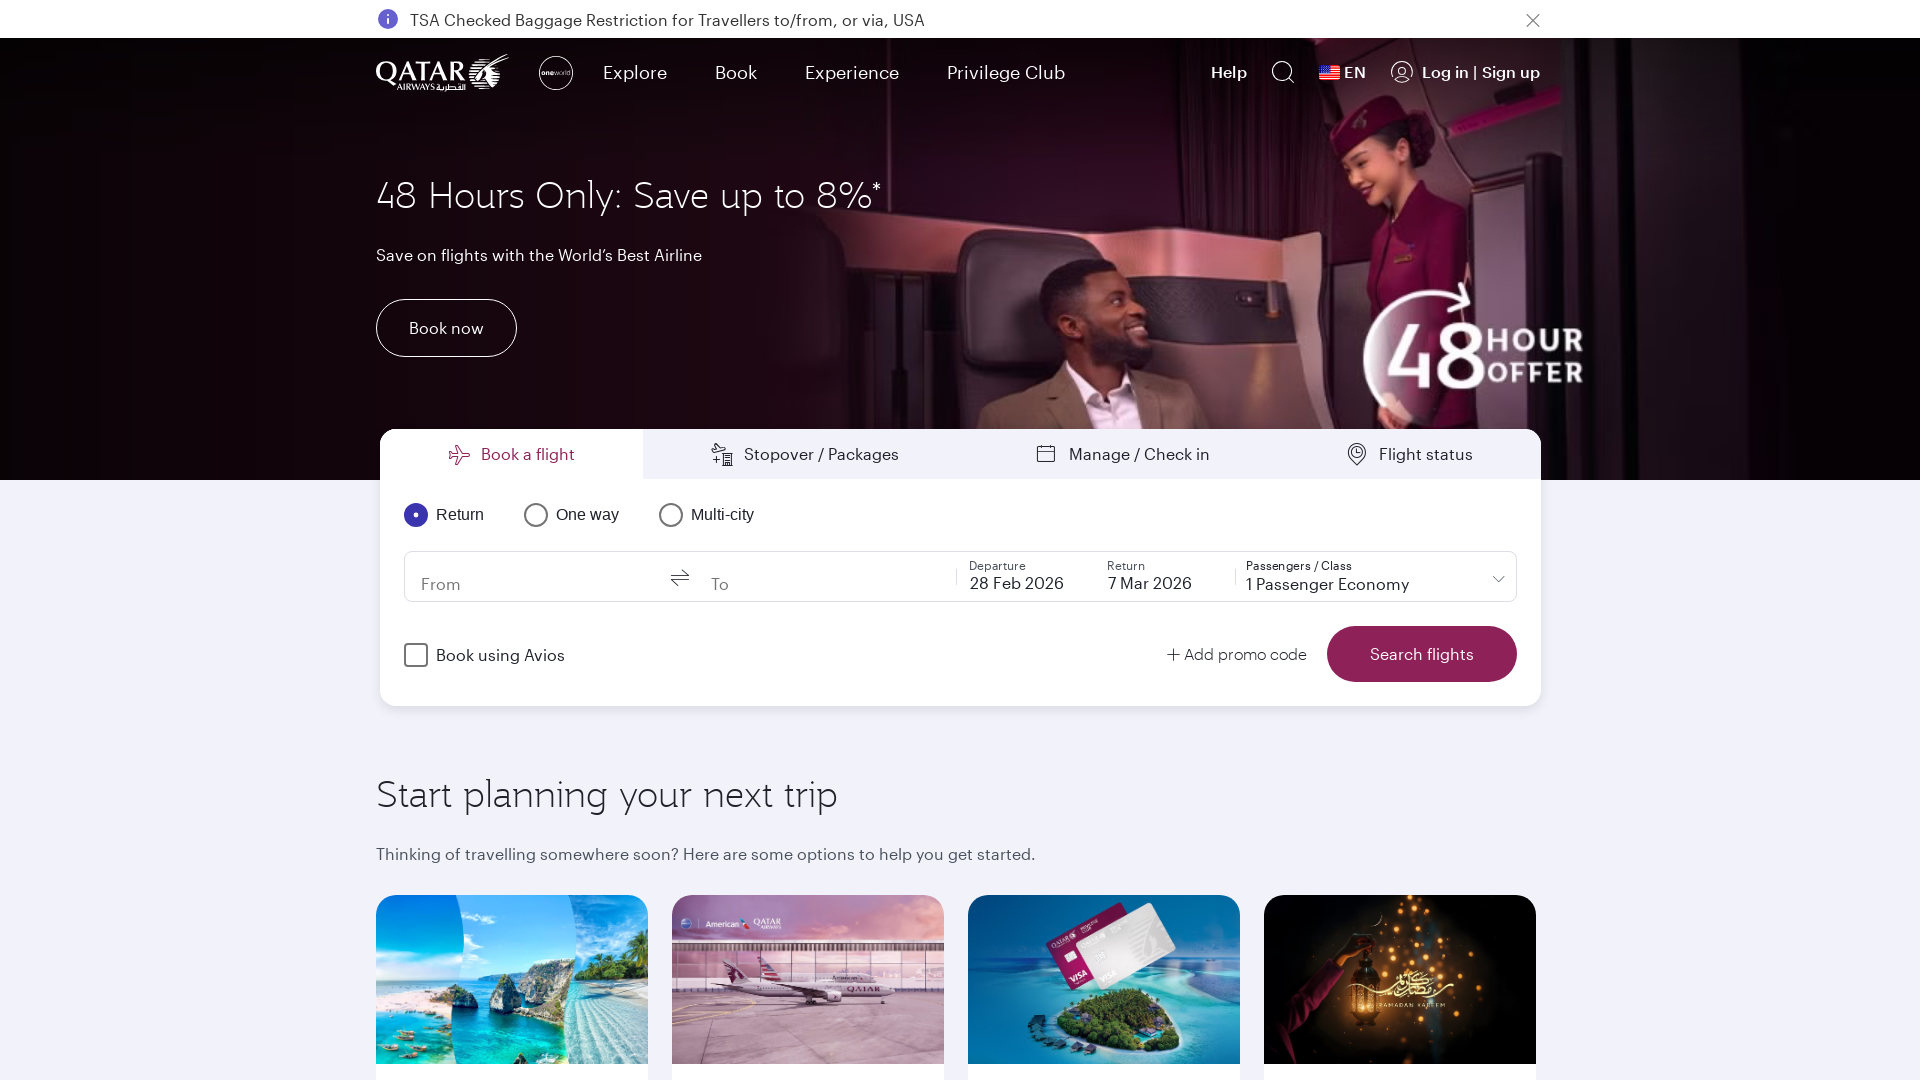

Page DOM content loaded
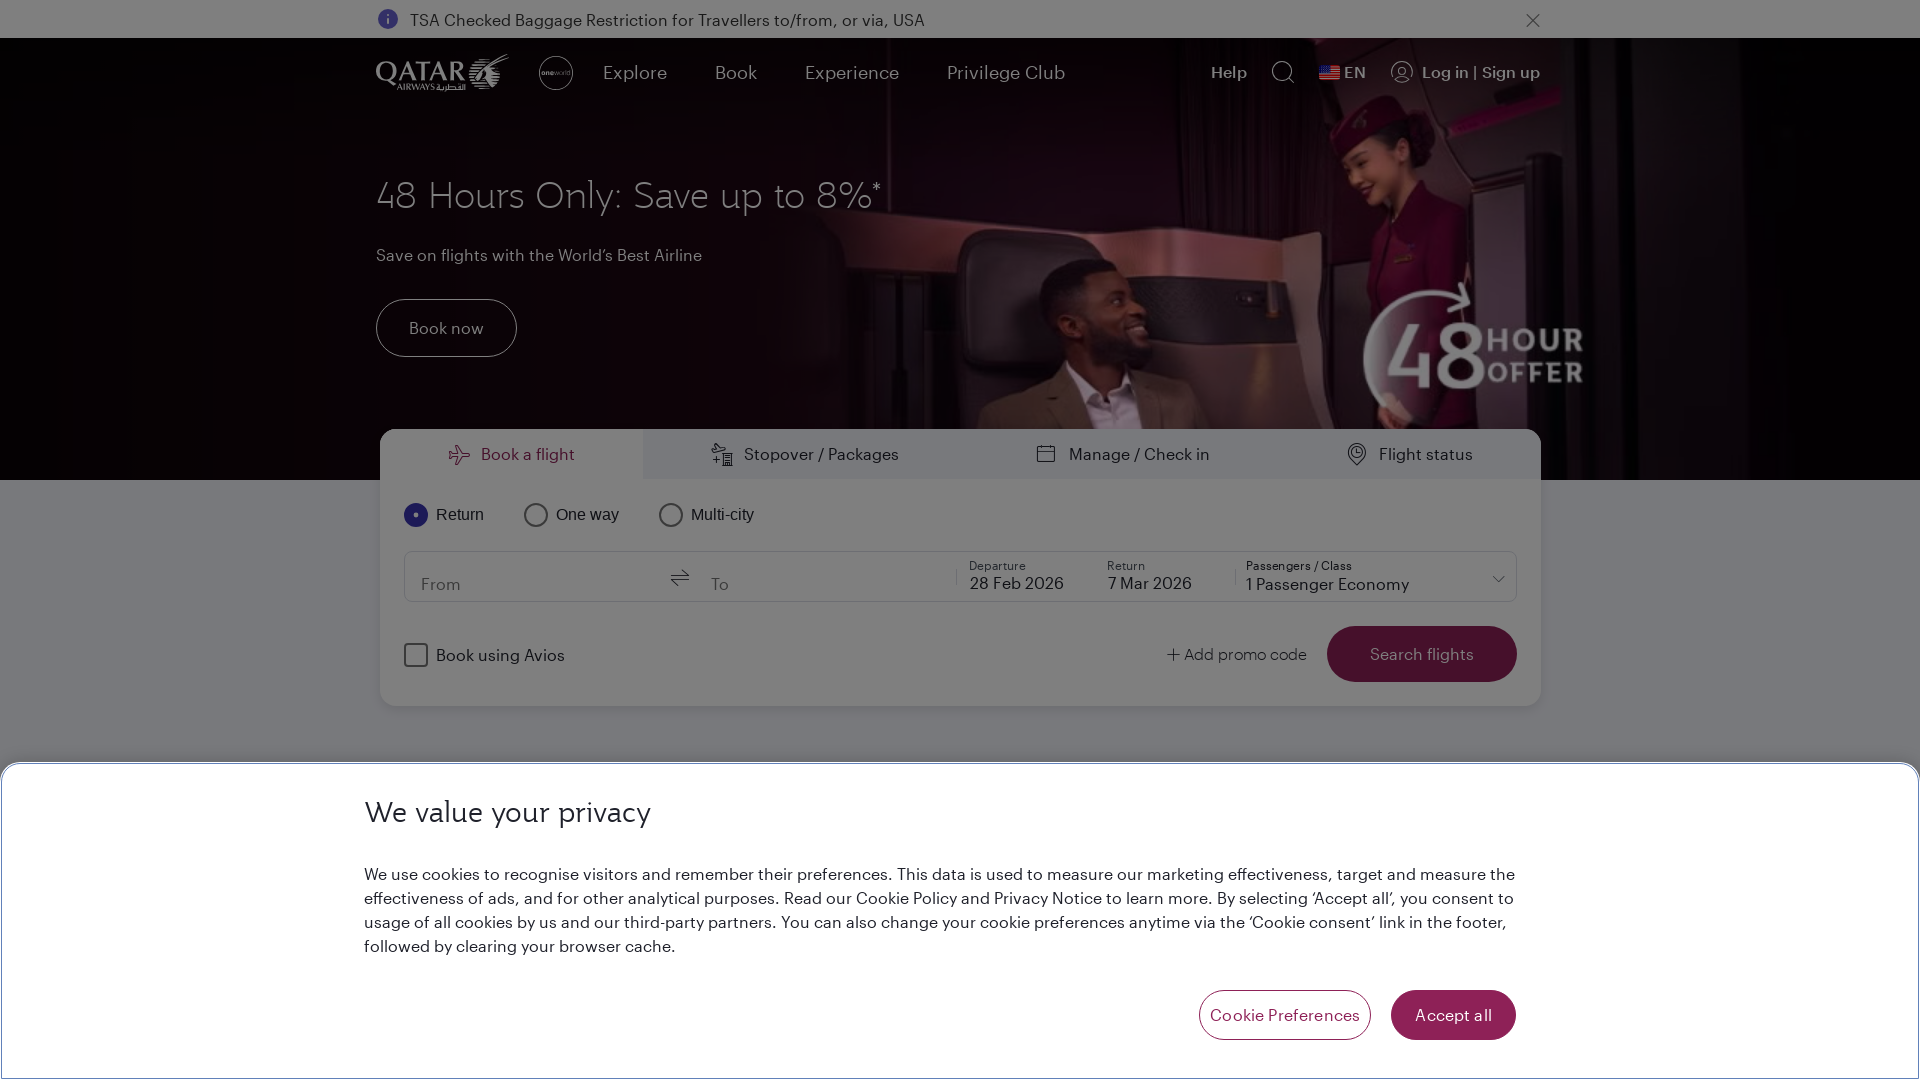

Body element found, page loaded successfully
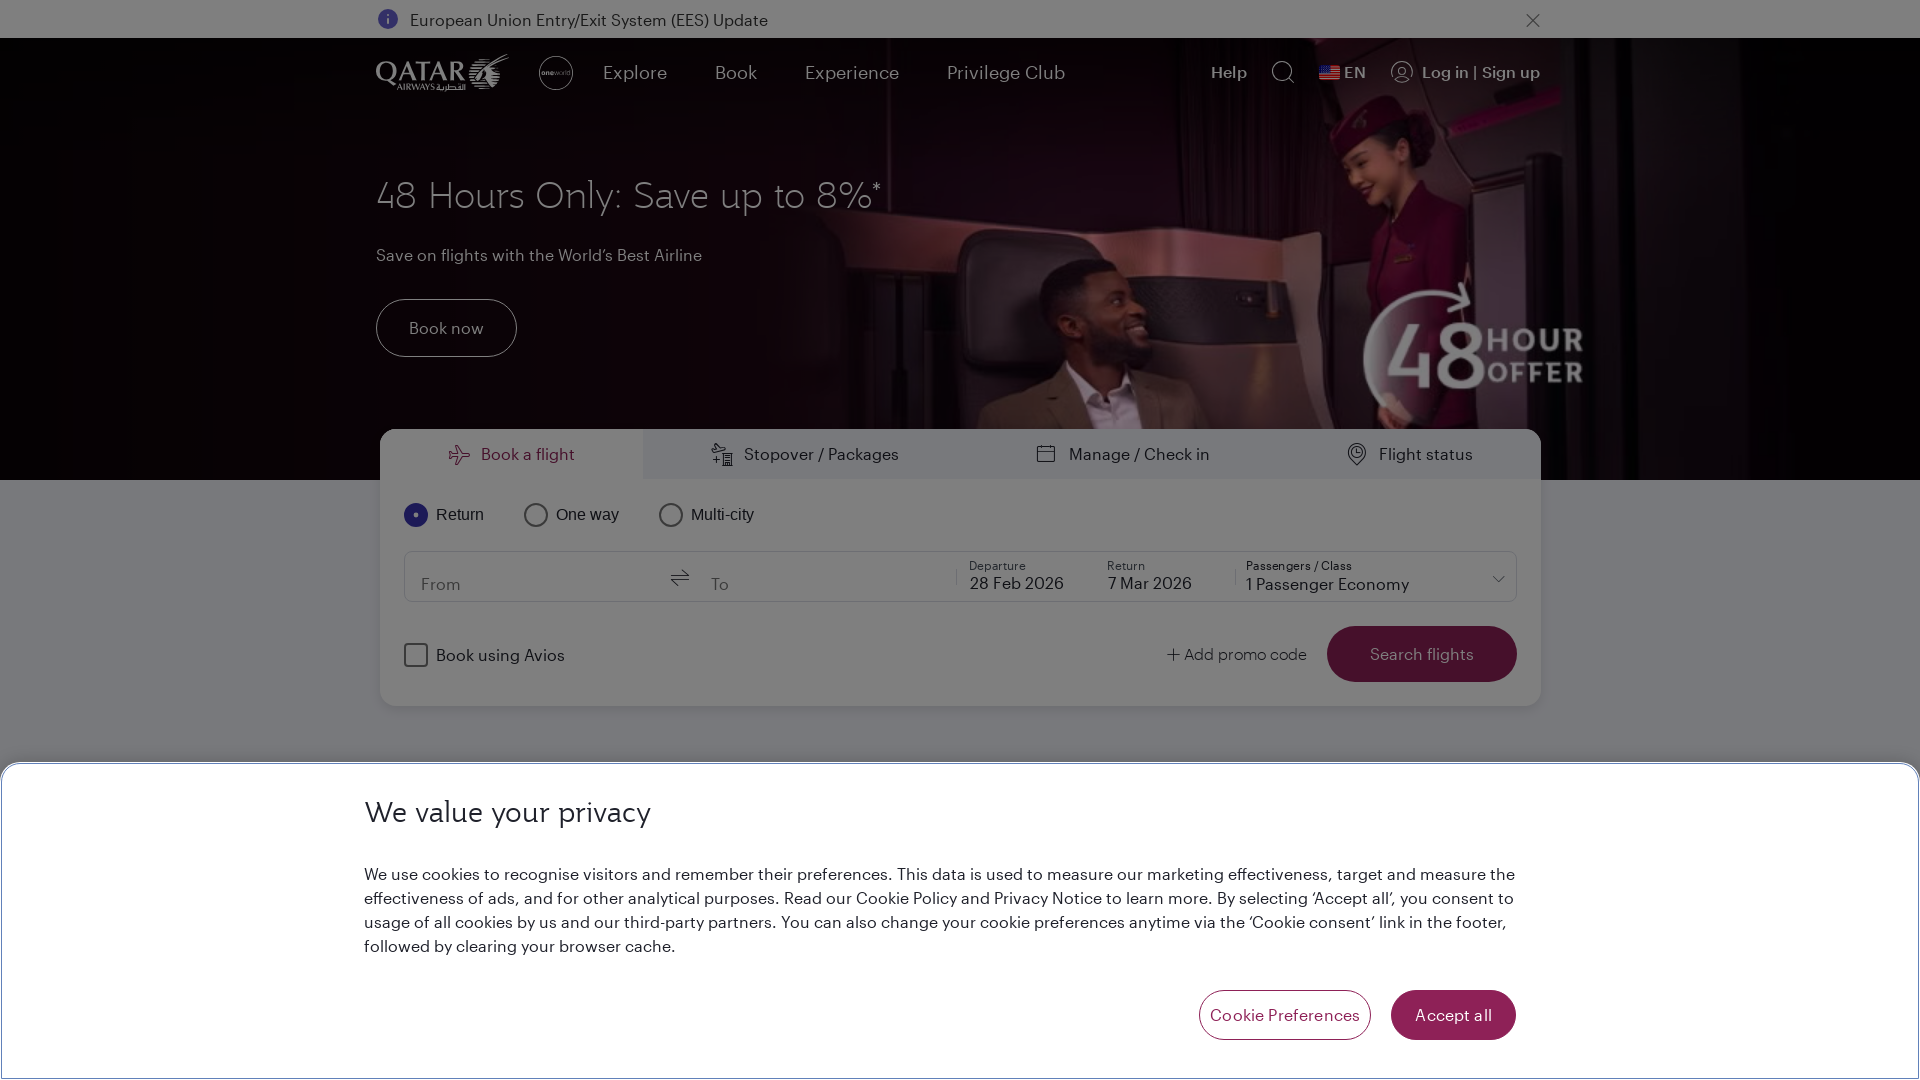

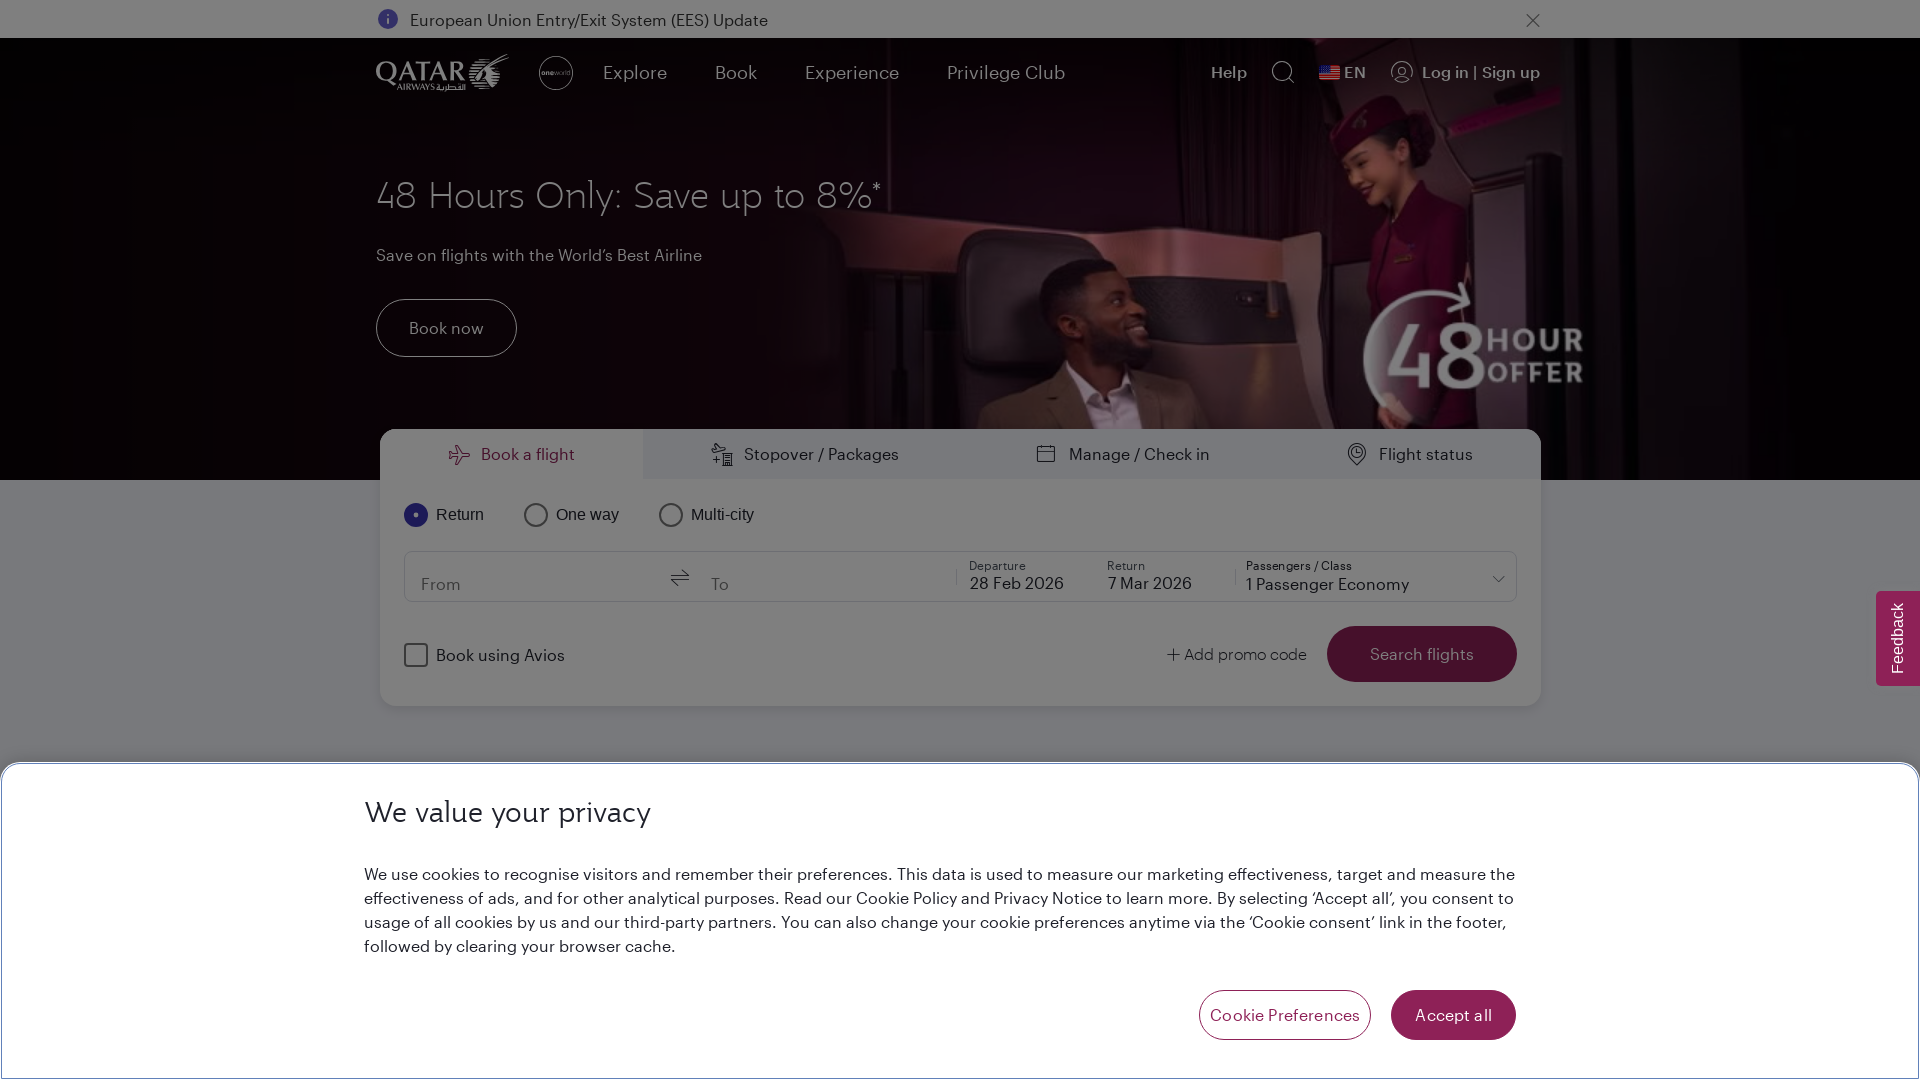